Tests a text input form by filling a textarea with the answer "get()" and clicking the submit button to verify the solution.

Starting URL: https://suninjuly.github.io/text_input_task.html

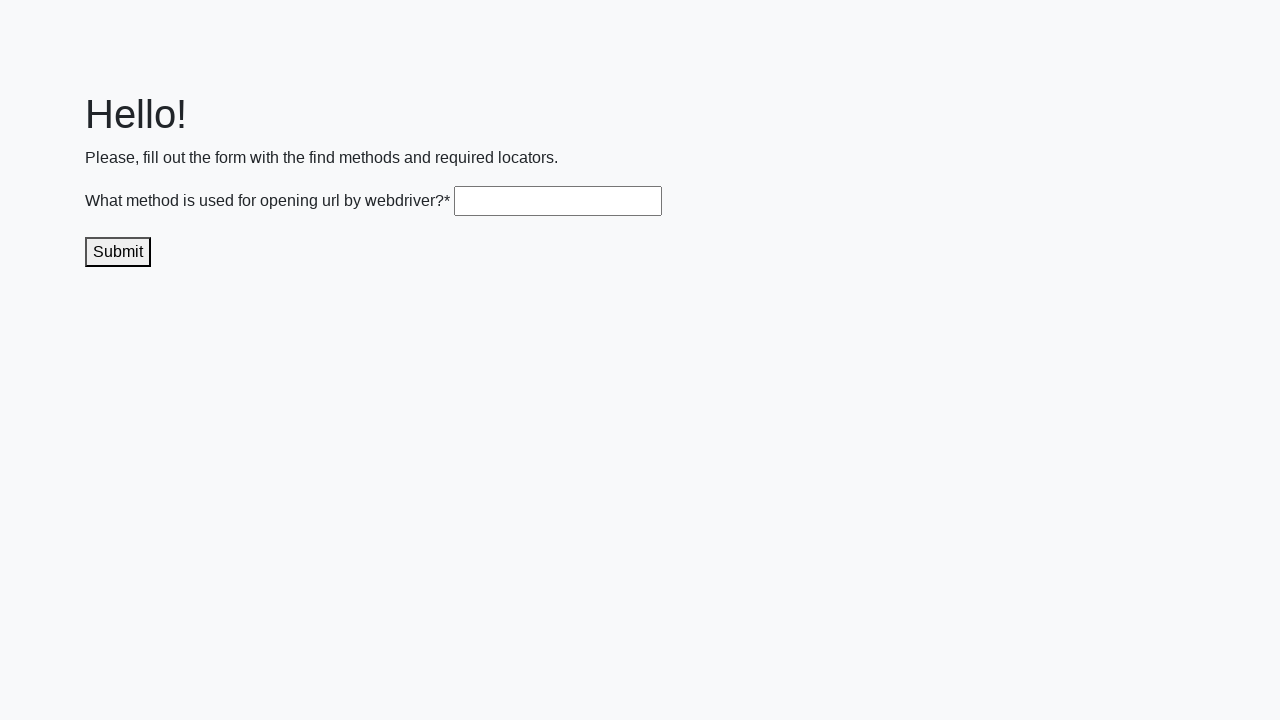

Filled textarea with answer 'get()' on .textarea
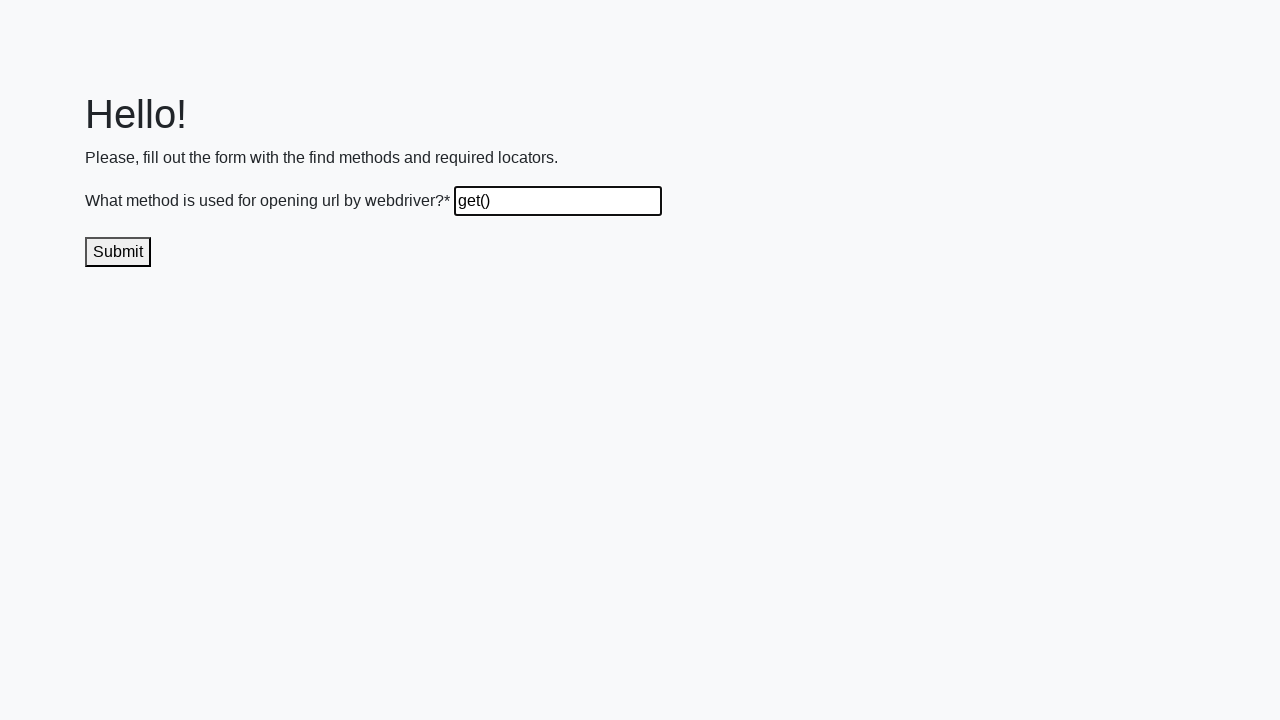

Clicked submit button to submit the solution at (118, 252) on .submit-submission
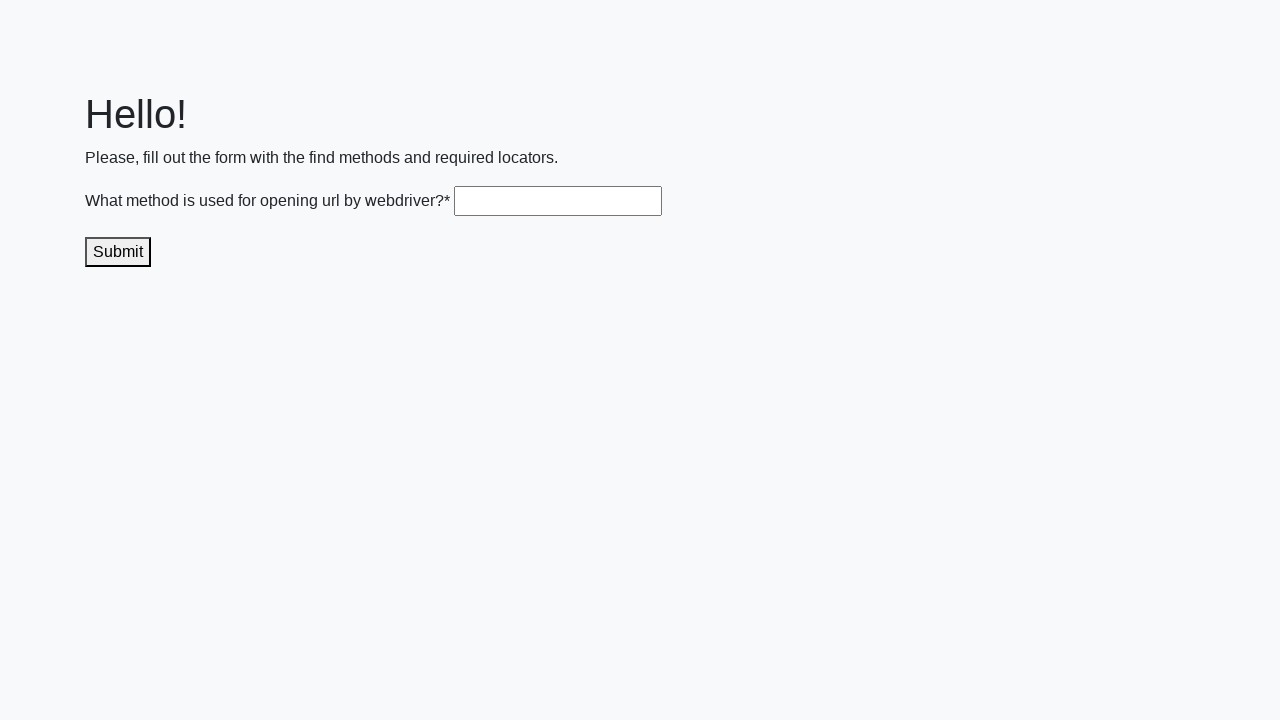

Waited 1000ms to observe the result
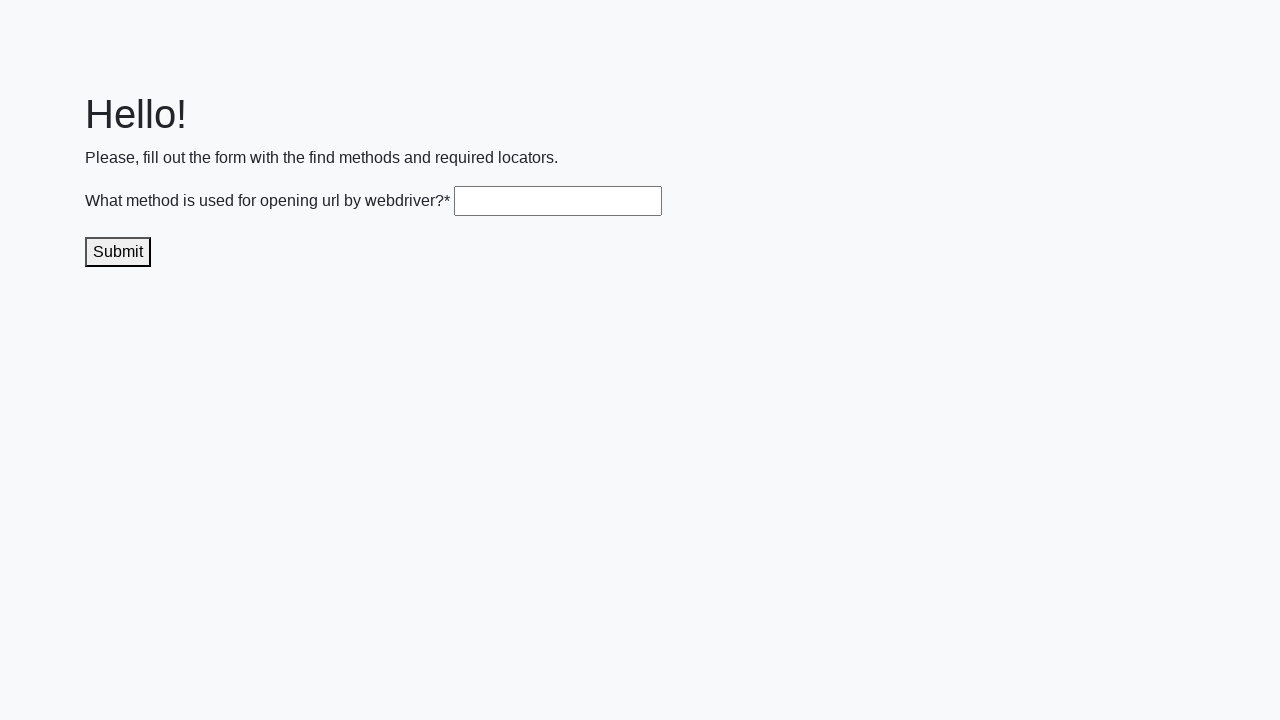

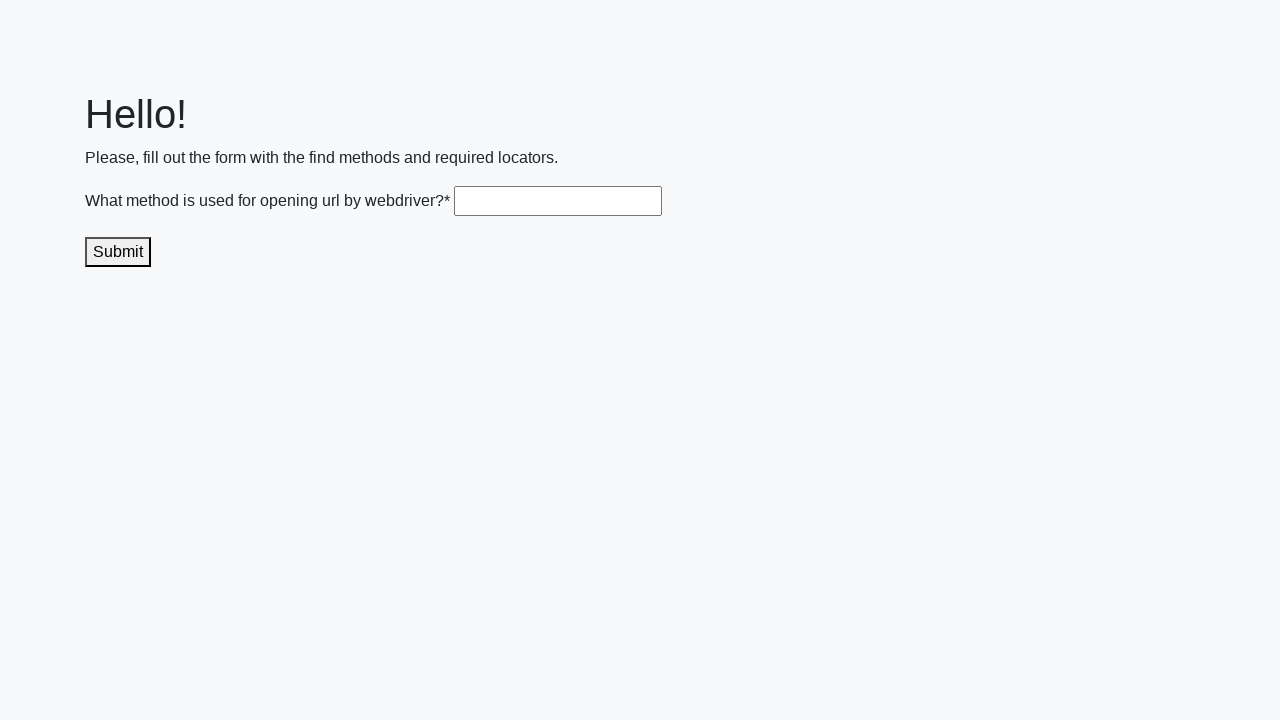